Tests login with incorrect password to verify error message handling

Starting URL: http://the-internet.herokuapp.com/login

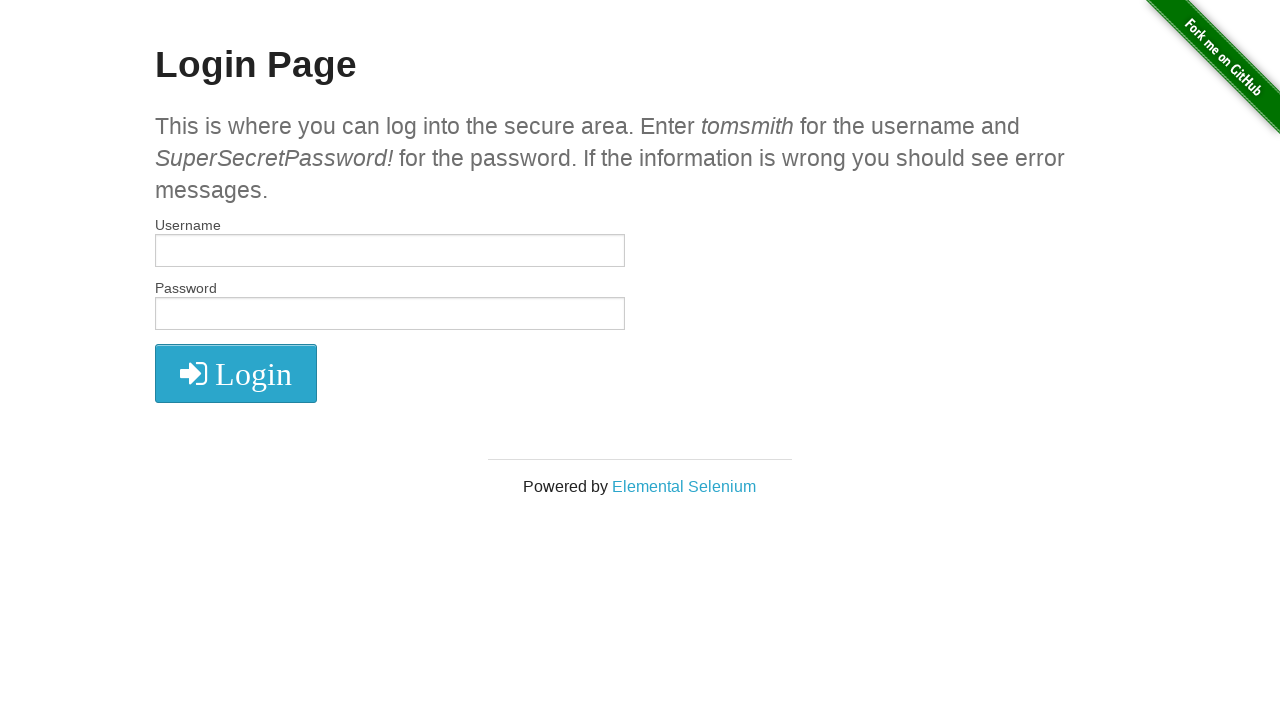

Filled username field with 'tomsmith' on //input[@id='username']
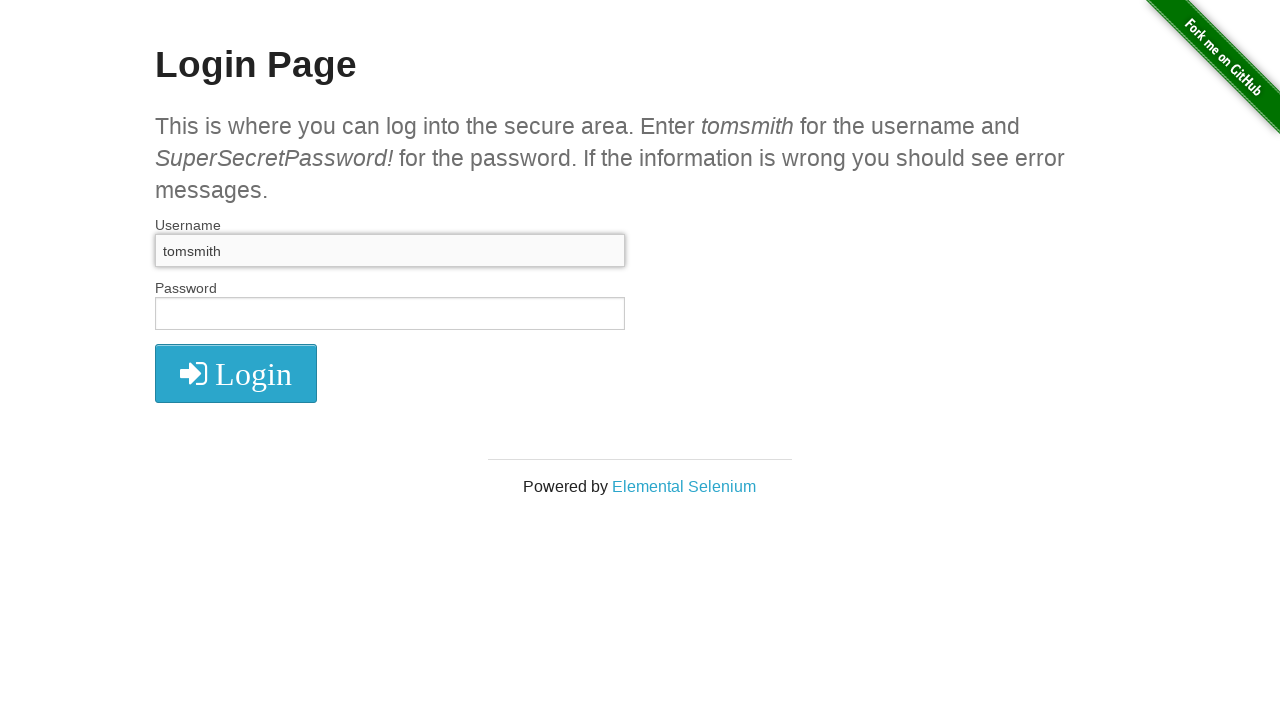

Filled password field with incorrect password 'SuperSecretPassword' on //input[@id='password']
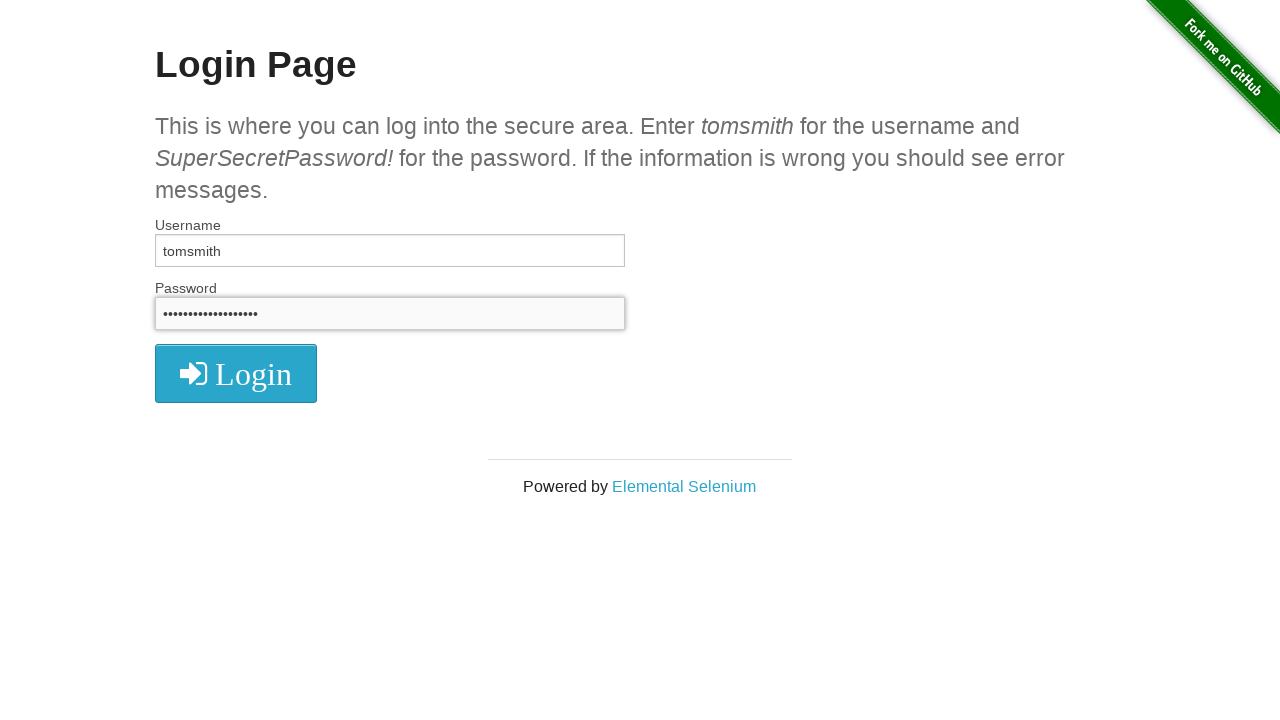

Clicked login button to submit credentials at (236, 373) on xpath=//button[@type='submit']
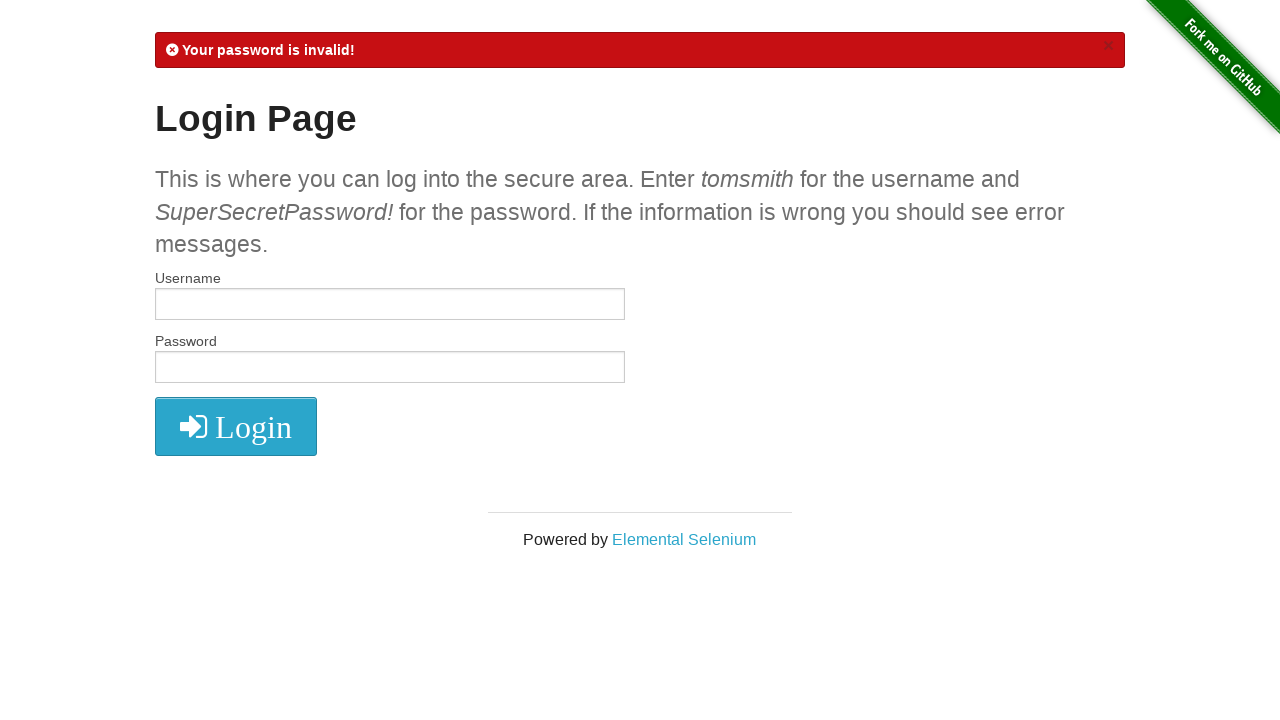

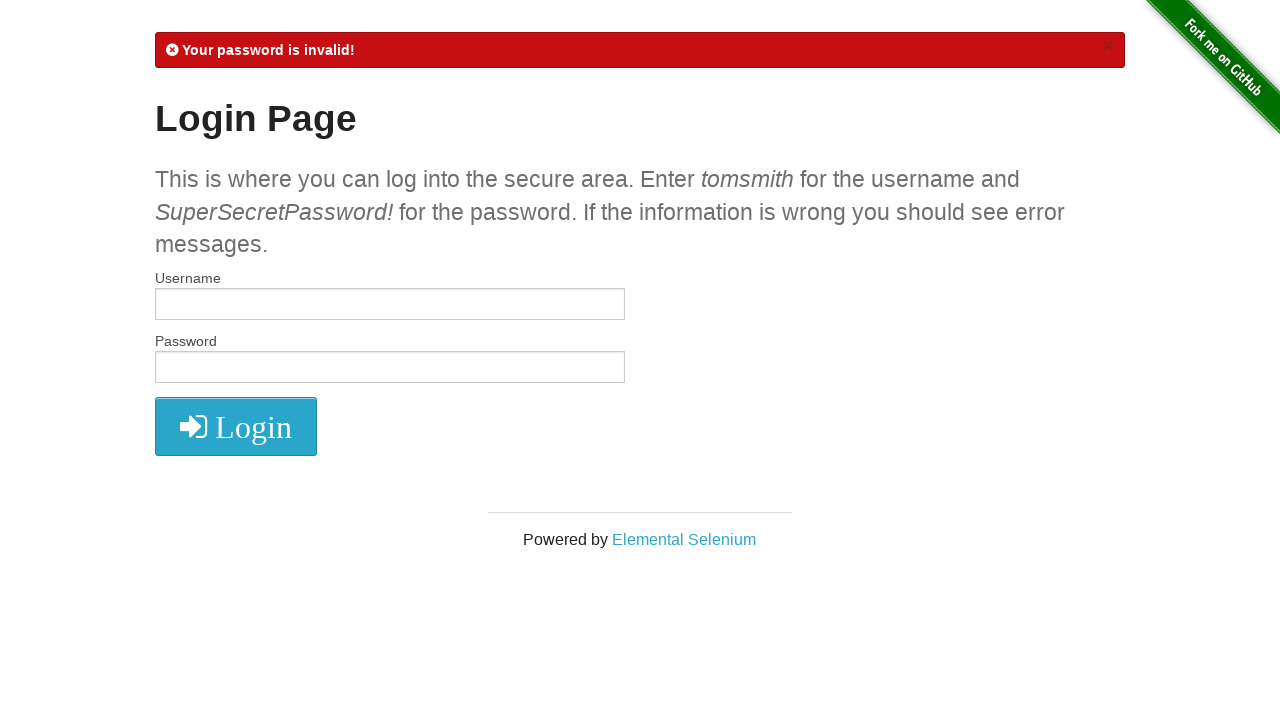